Tests JavaScript alert, confirm, and prompt popup interactions by triggering each type of popup and accepting them, including entering text in the prompt popup.

Starting URL: http://the-internet.herokuapp.com/javascript_alerts

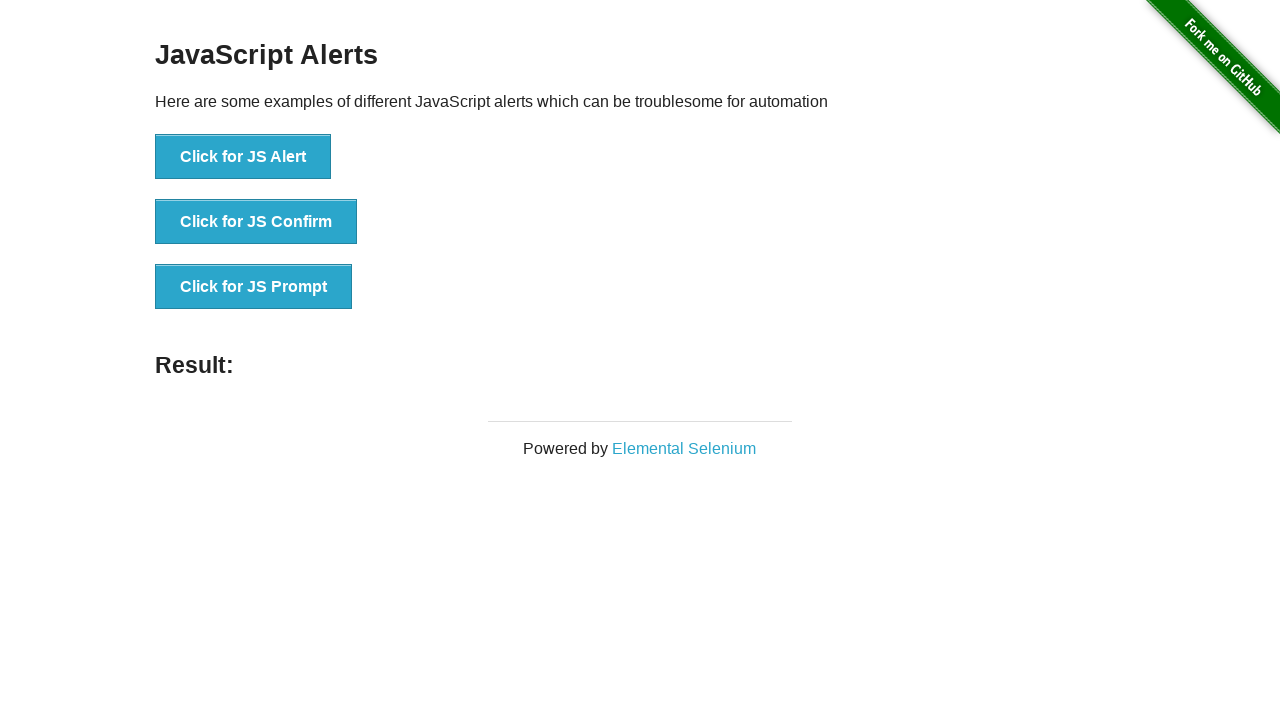

Clicked button to trigger JS Alert at (243, 157) on xpath=//button[text()='Click for JS Alert']
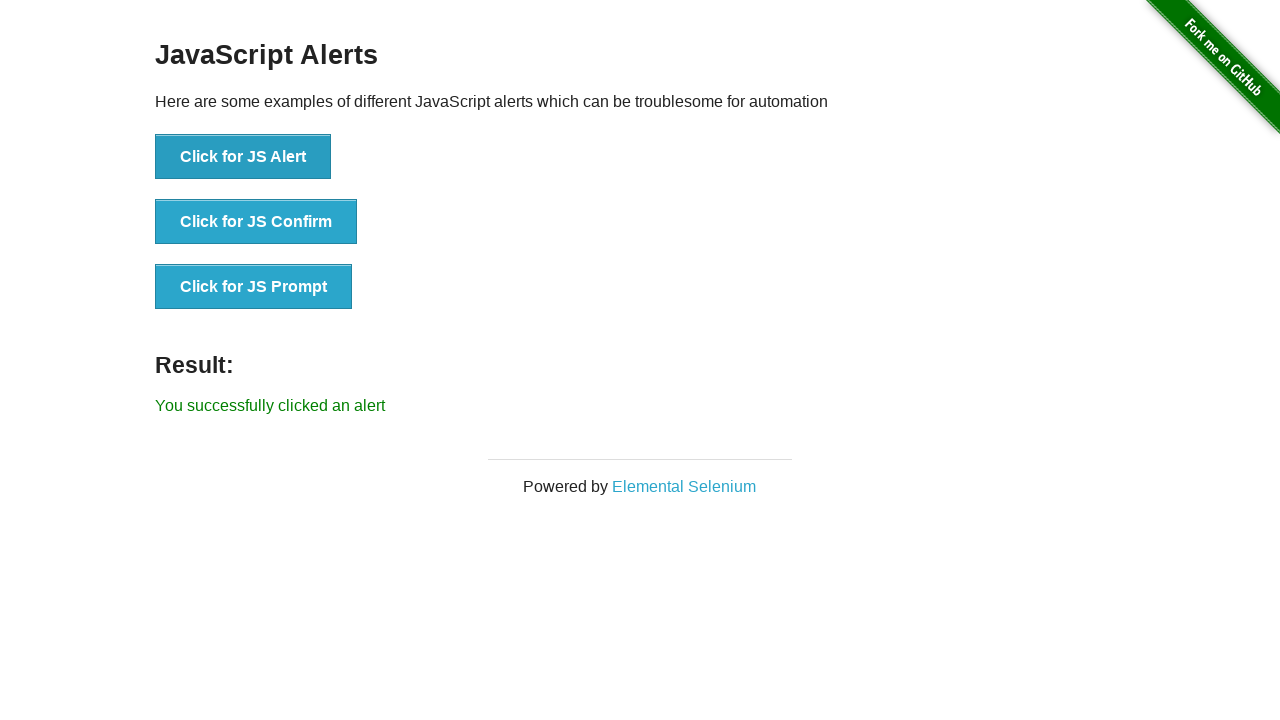

Set up dialog handler and clicked JS Alert button again at (243, 157) on xpath=//button[text()='Click for JS Alert']
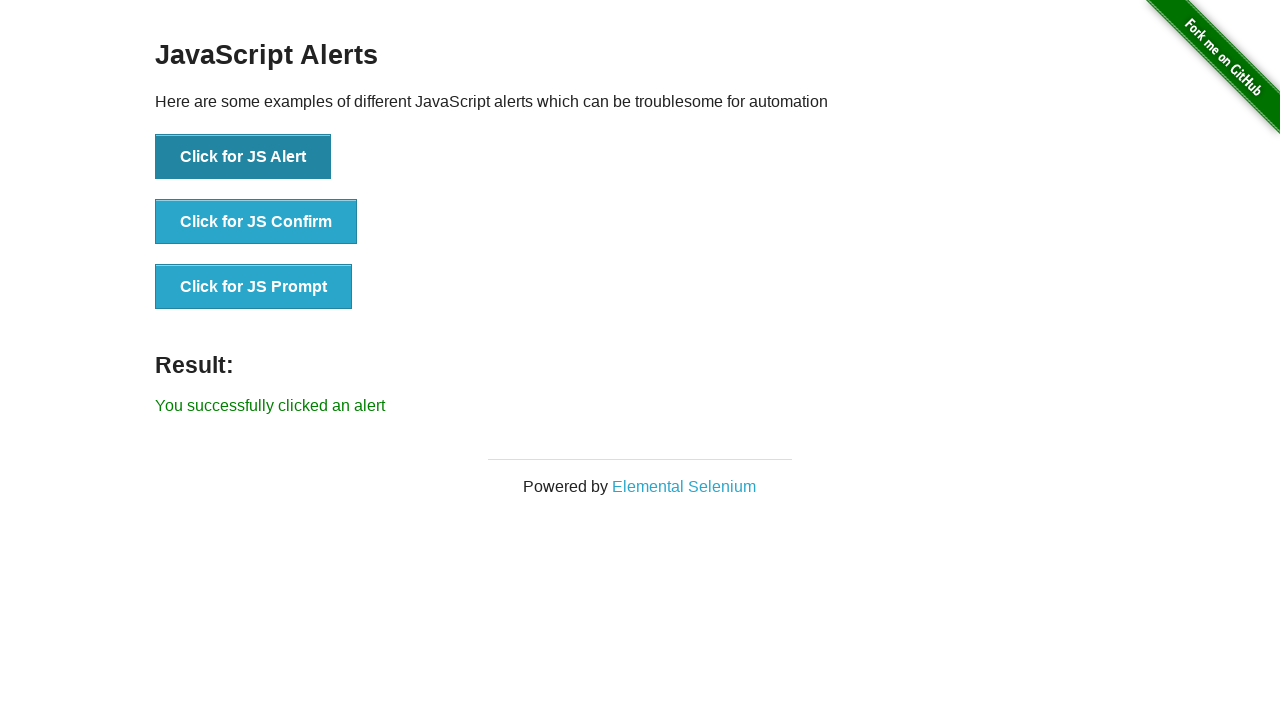

Alert was accepted and result message appeared
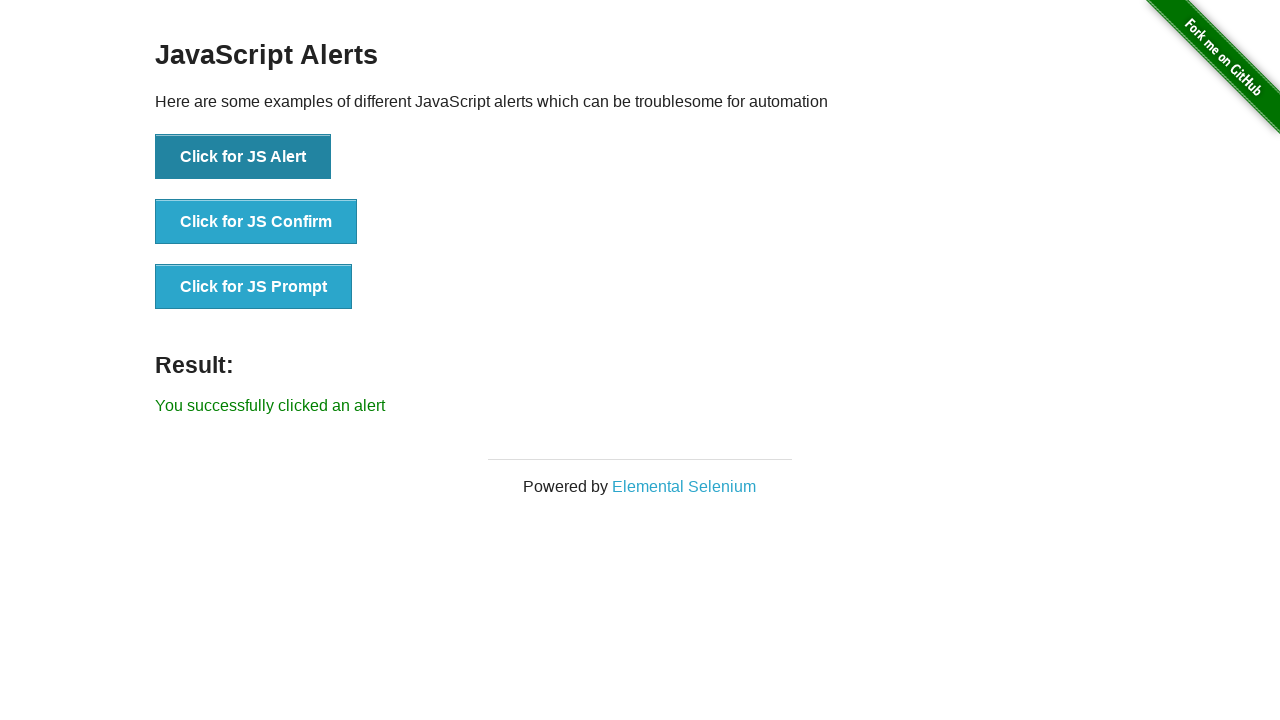

Set up confirm dialog handler and clicked JS Confirm button at (256, 222) on xpath=//button[text()='Click for JS Confirm']
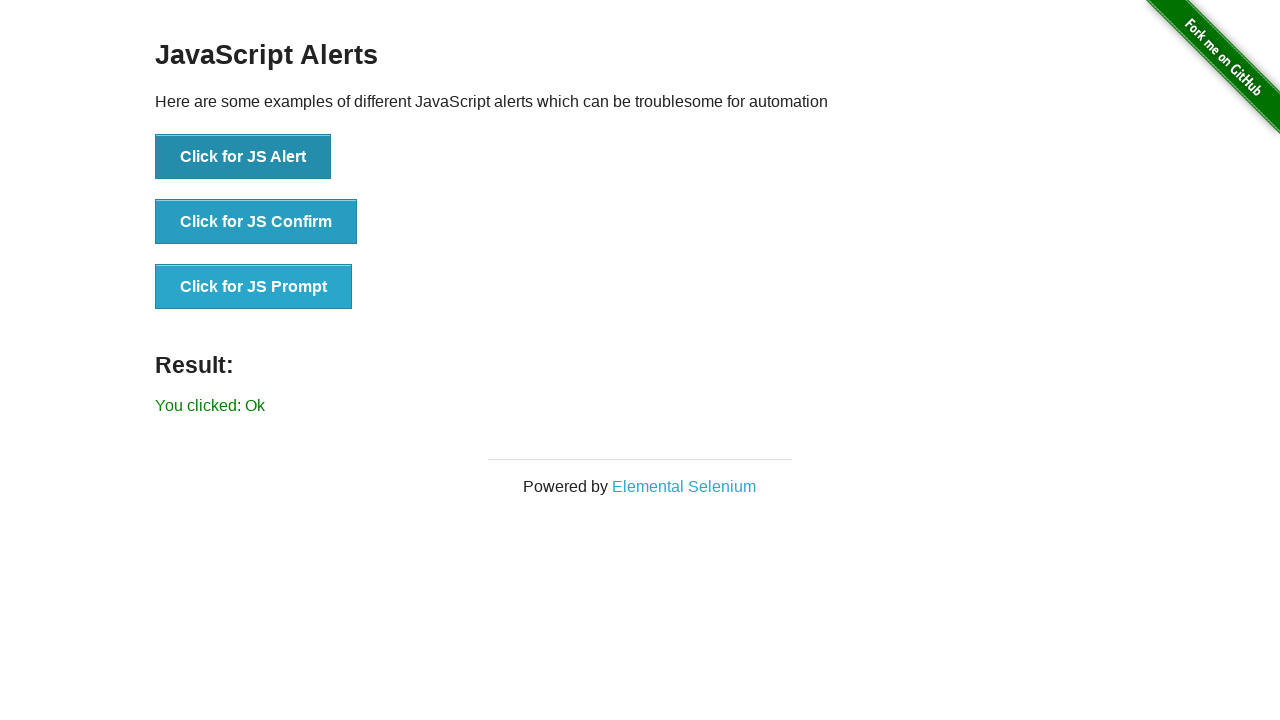

Confirm dialog was accepted and result message appeared
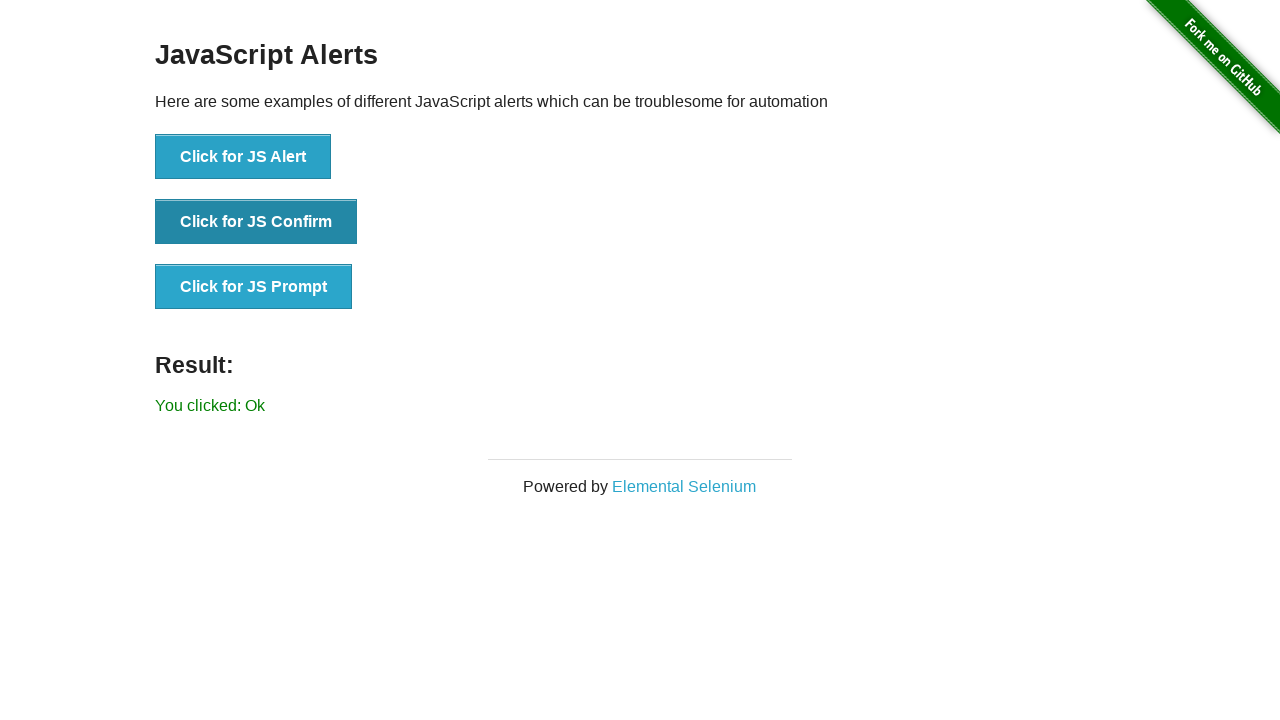

Set up prompt dialog handler with text 'Hello' and clicked JS Prompt button at (254, 287) on xpath=//button[text()='Click for JS Prompt']
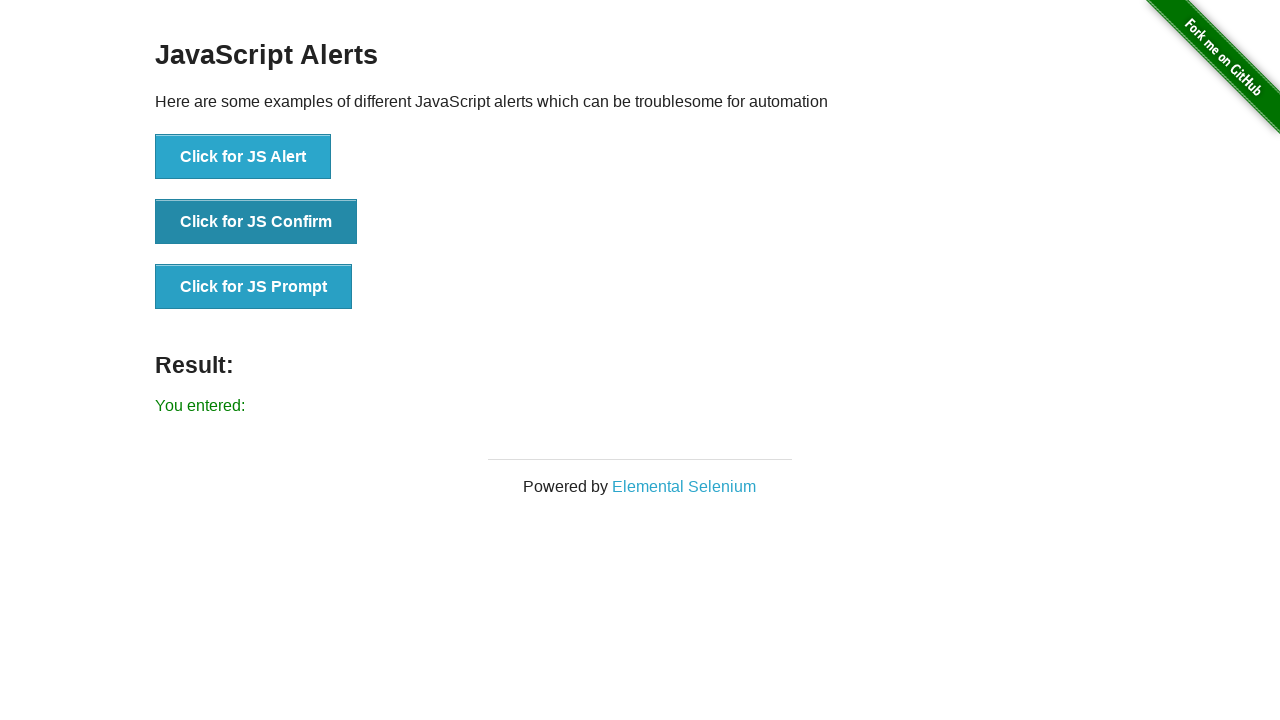

Prompt dialog was accepted with 'Hello' text and result message appeared
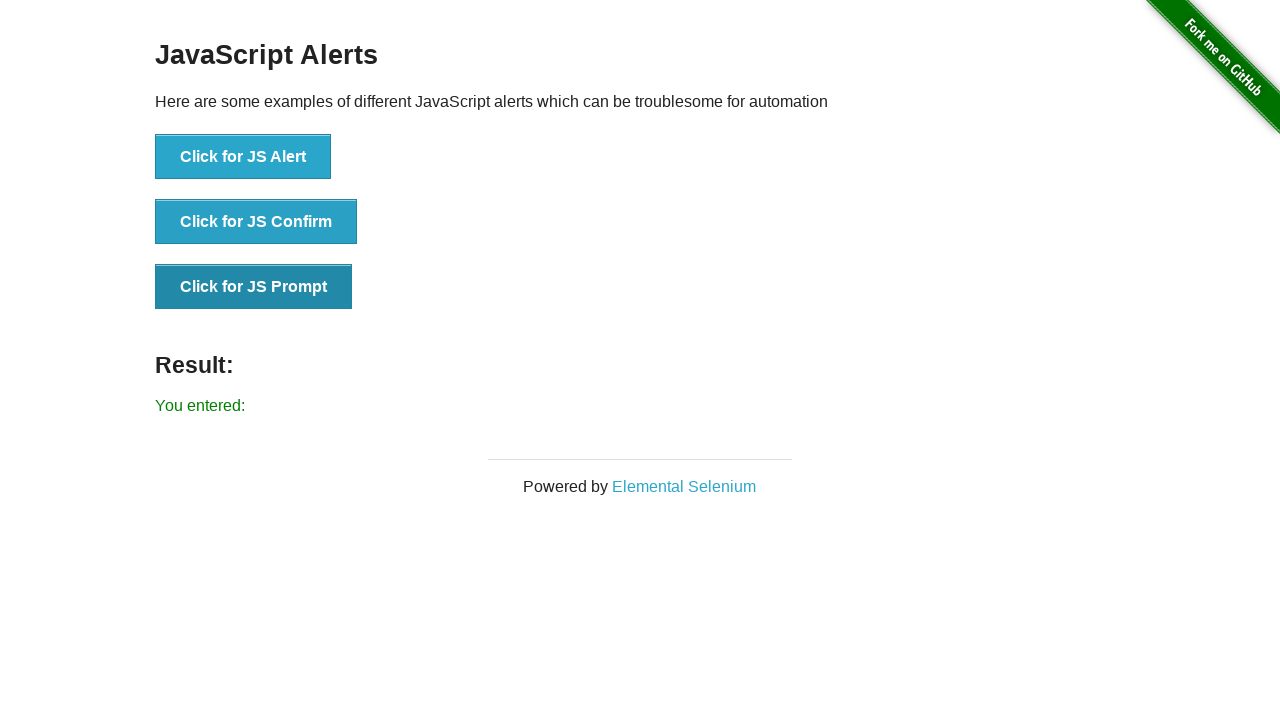

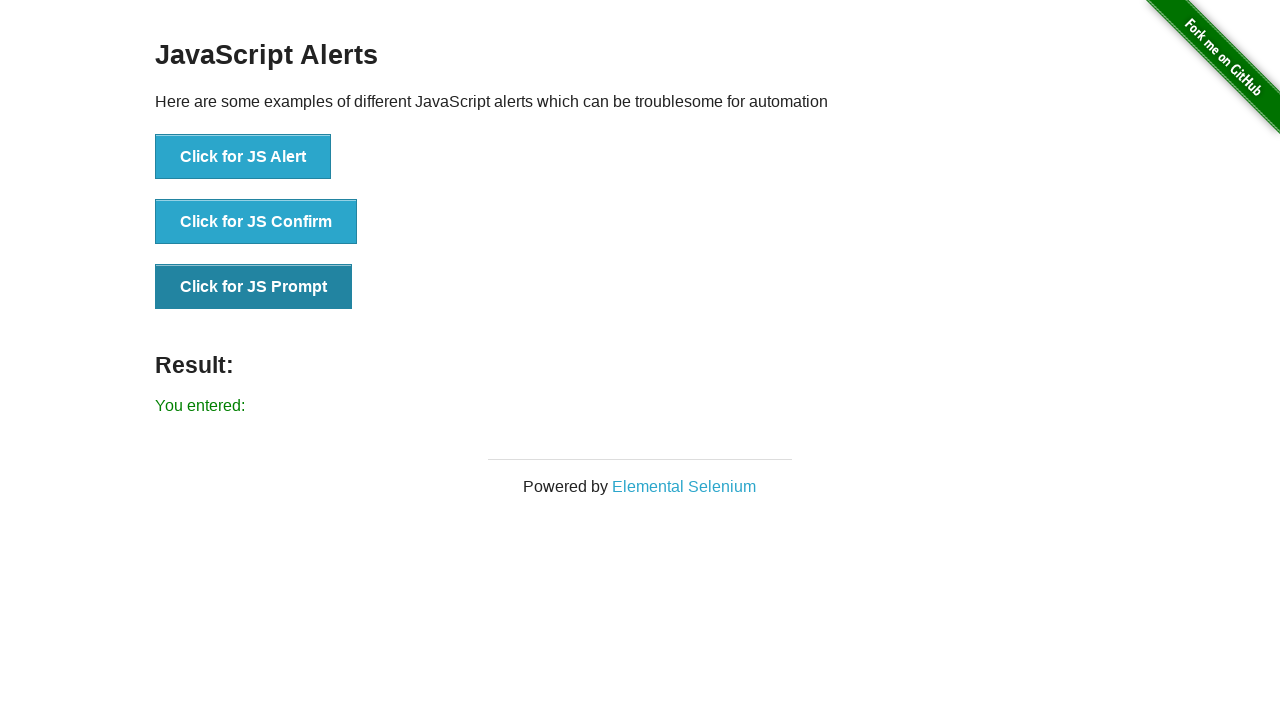